Tests hover menu interaction by moving mouse to a blog menu element and clicking on a link within the revealed menu options.

Starting URL: http://omayo.blogspot.com/

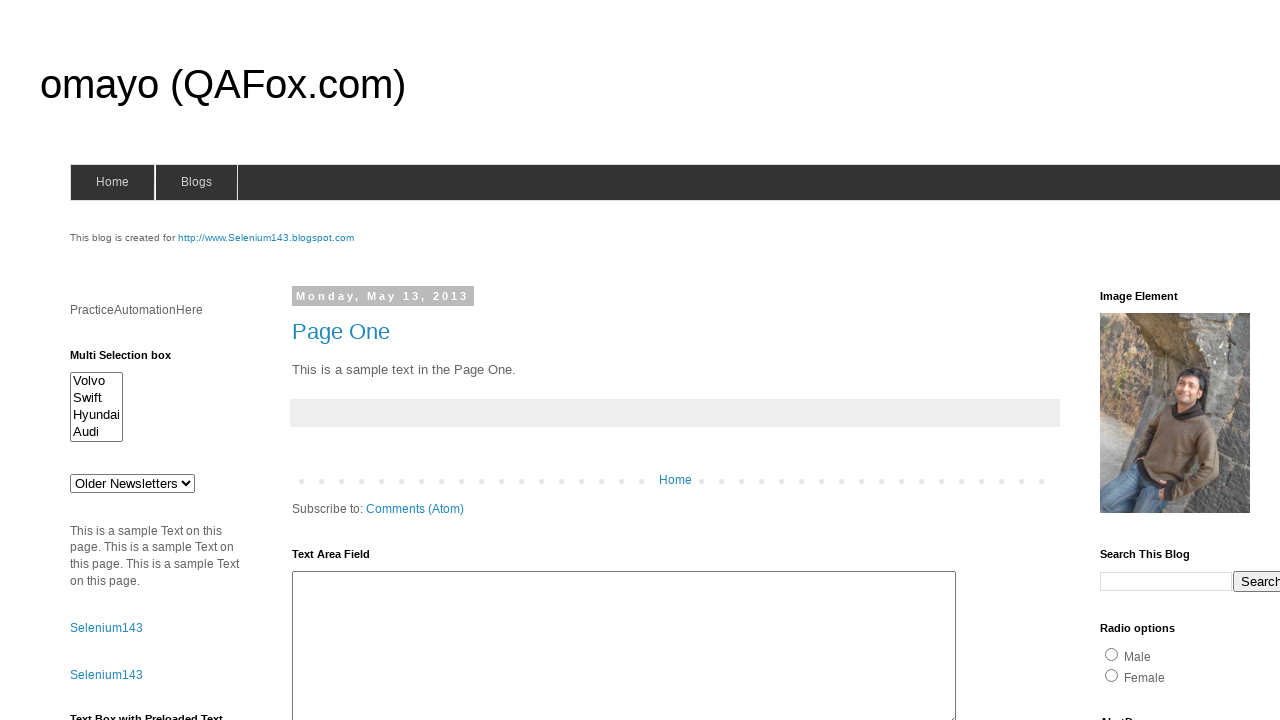

Hovered over blogs menu to reveal dropdown options at (196, 182) on #blogsmenu
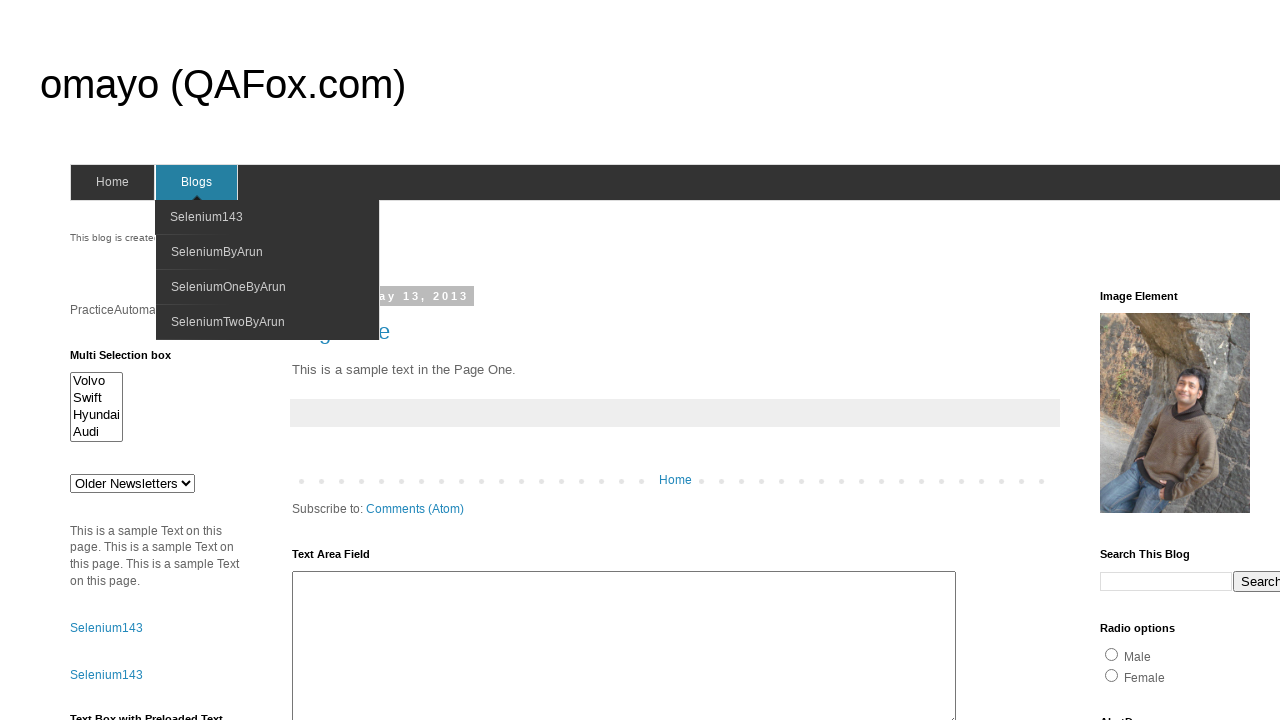

Clicked on Selenium143 link from the revealed menu at (268, 218) on a:has-text('Selenium143')
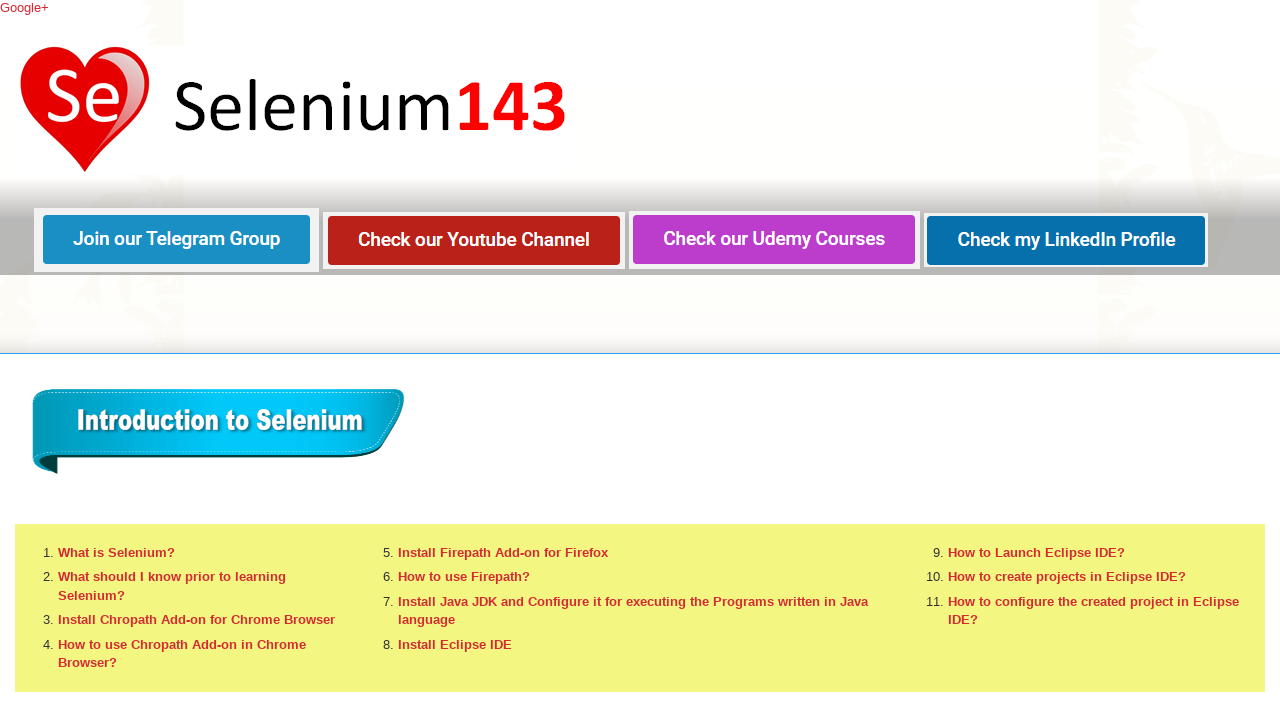

Waited for page to fully load after navigation
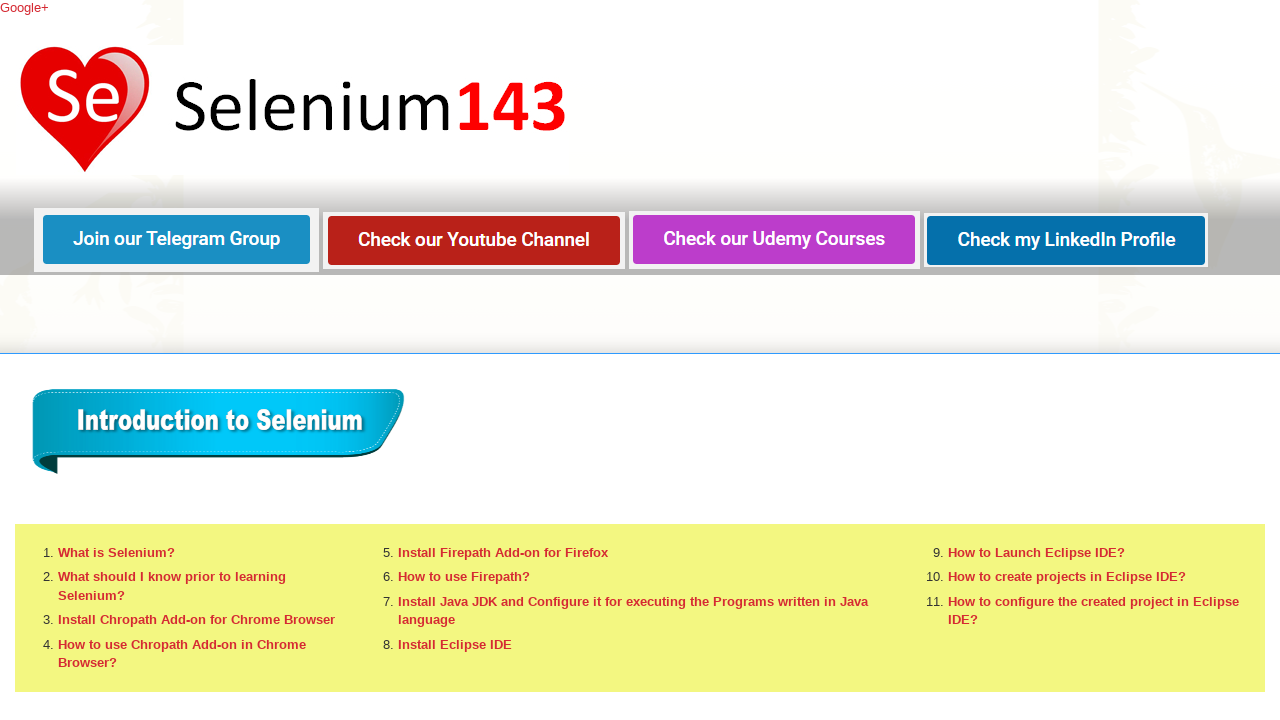

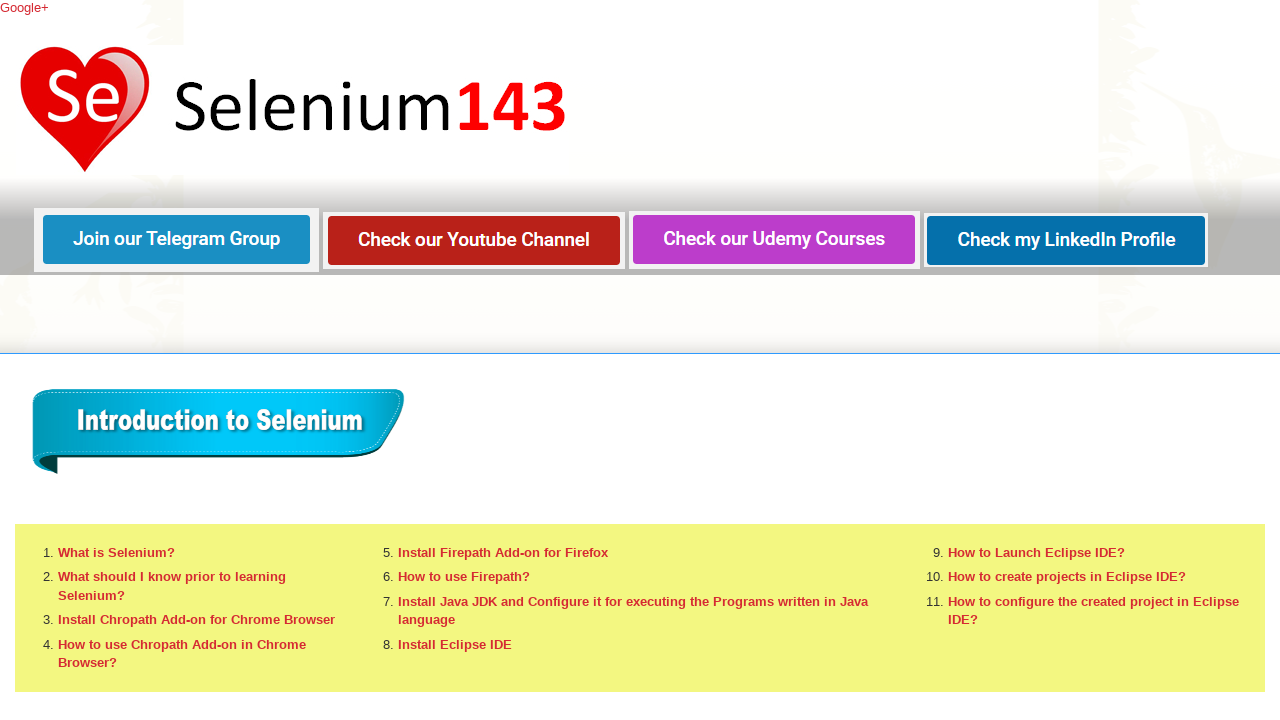